Simple test that navigates to the vynoteka.lt website

Starting URL: https://vynoteka.lt/

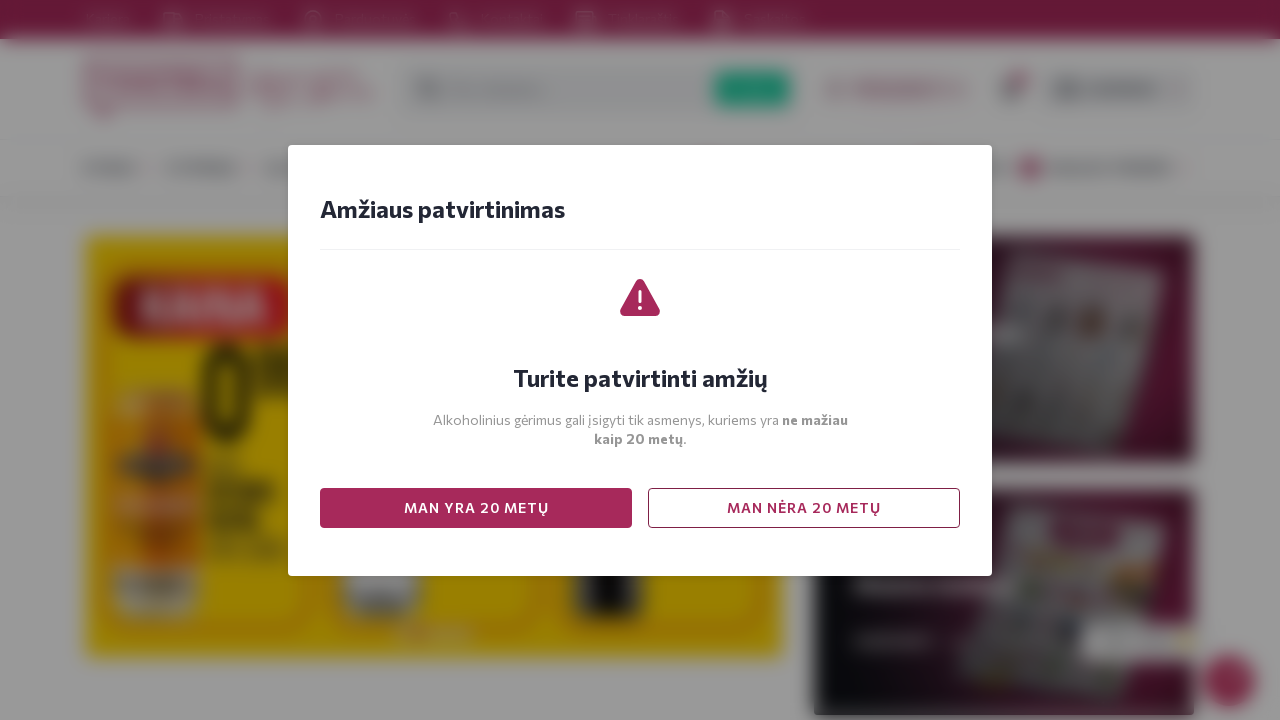

Navigated to vynoteka.lt website
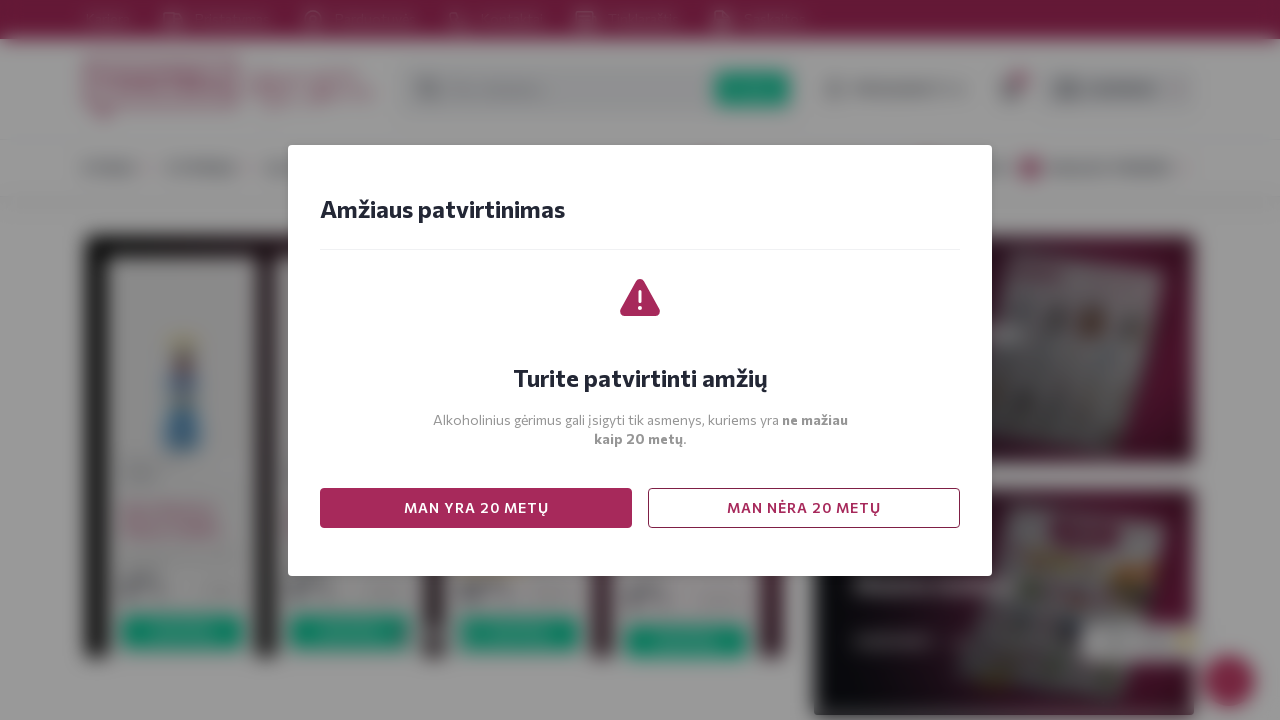

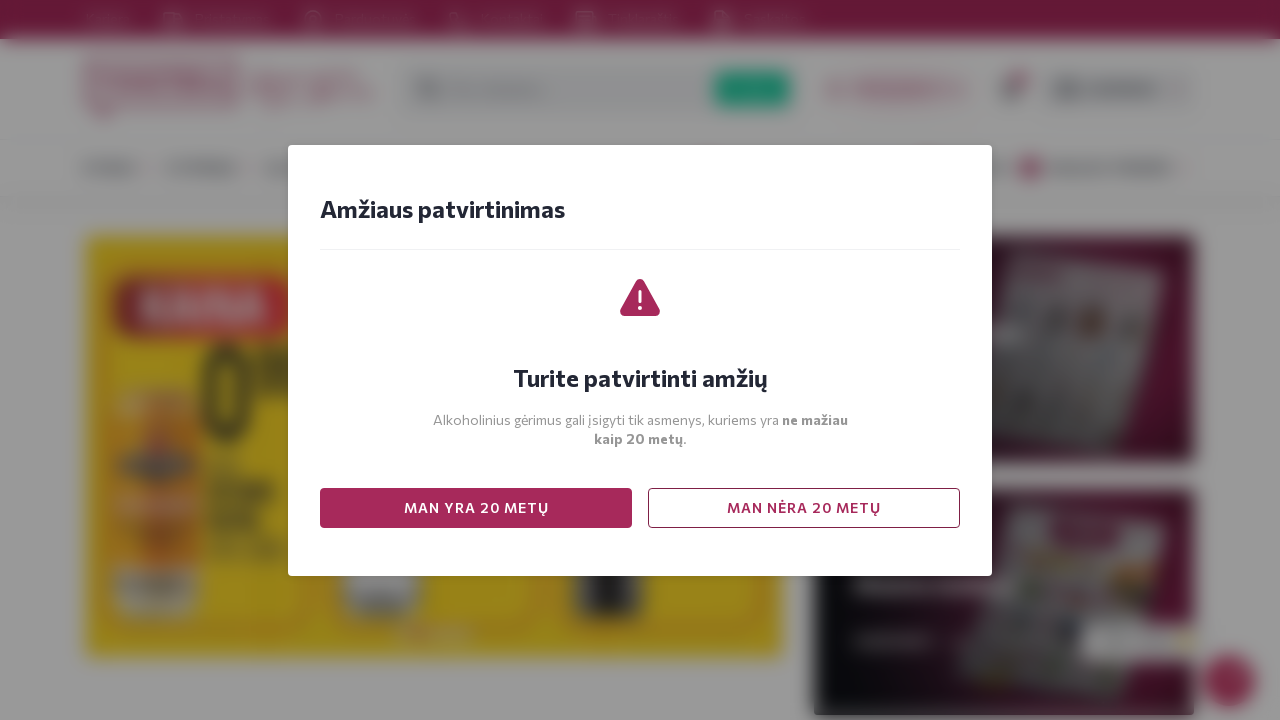